Tests page scrolling functionality by scrolling down the Selenium documentation website by 800 pixels and verifying the scroll position

Starting URL: https://www.selenium.dev/

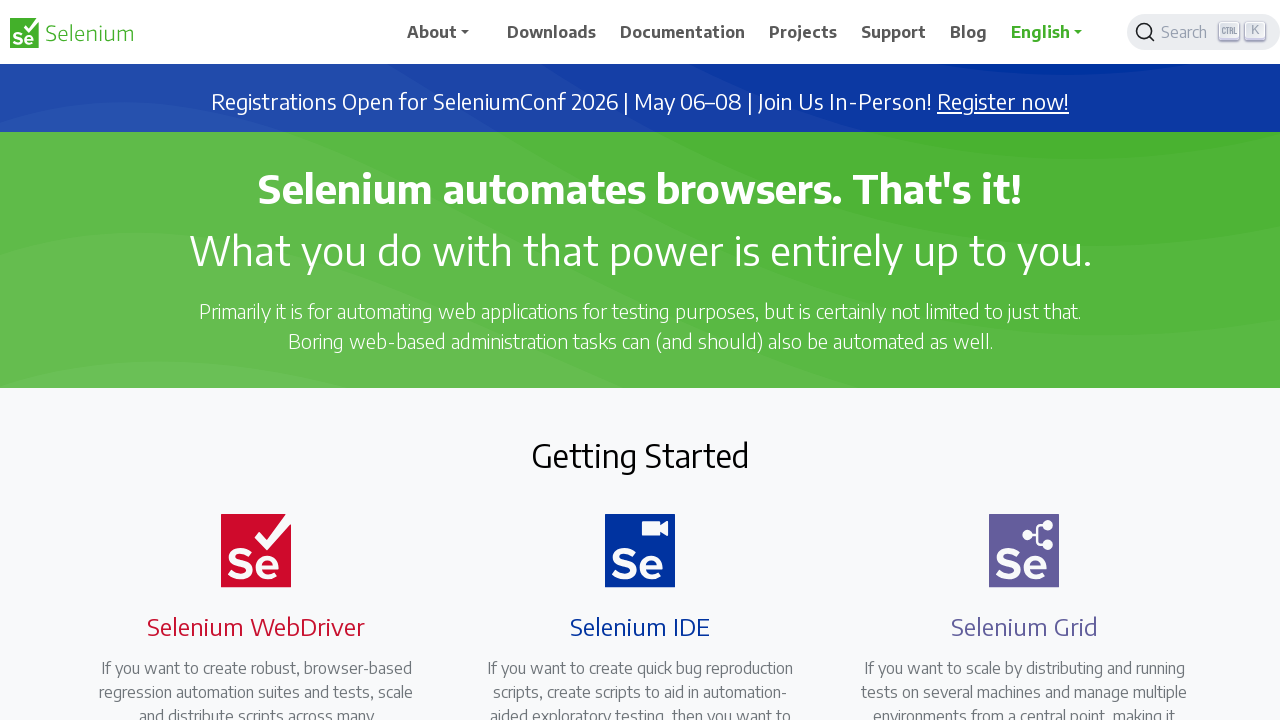

Scrolled down the Selenium documentation page by 800 pixels
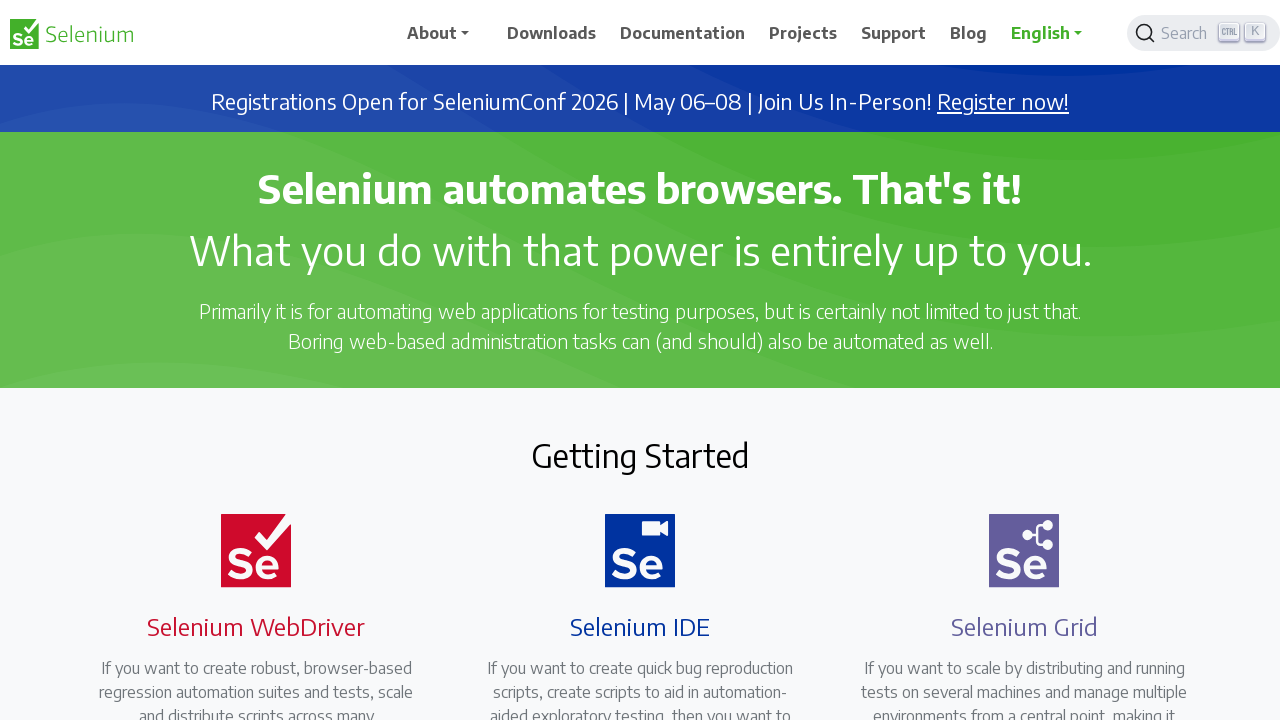

Retrieved current scroll position: 344 pixels
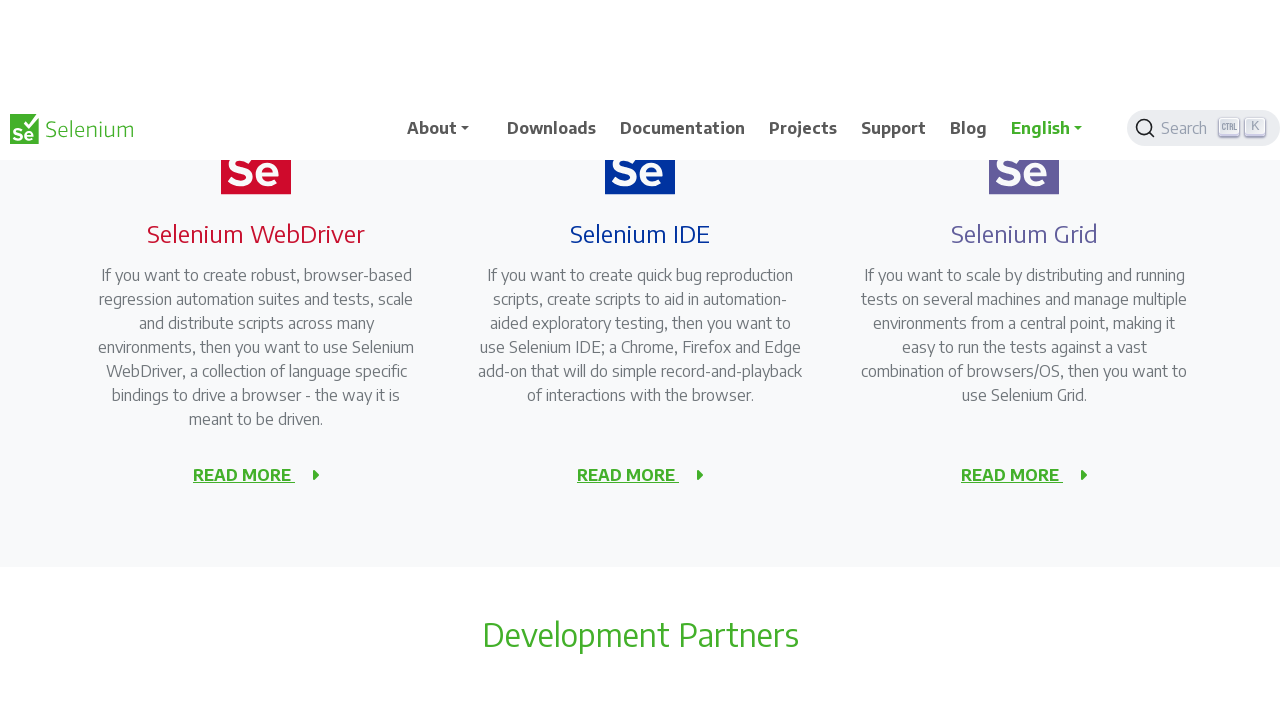

Verified scroll position is 344 pixels, confirming scroll down operation
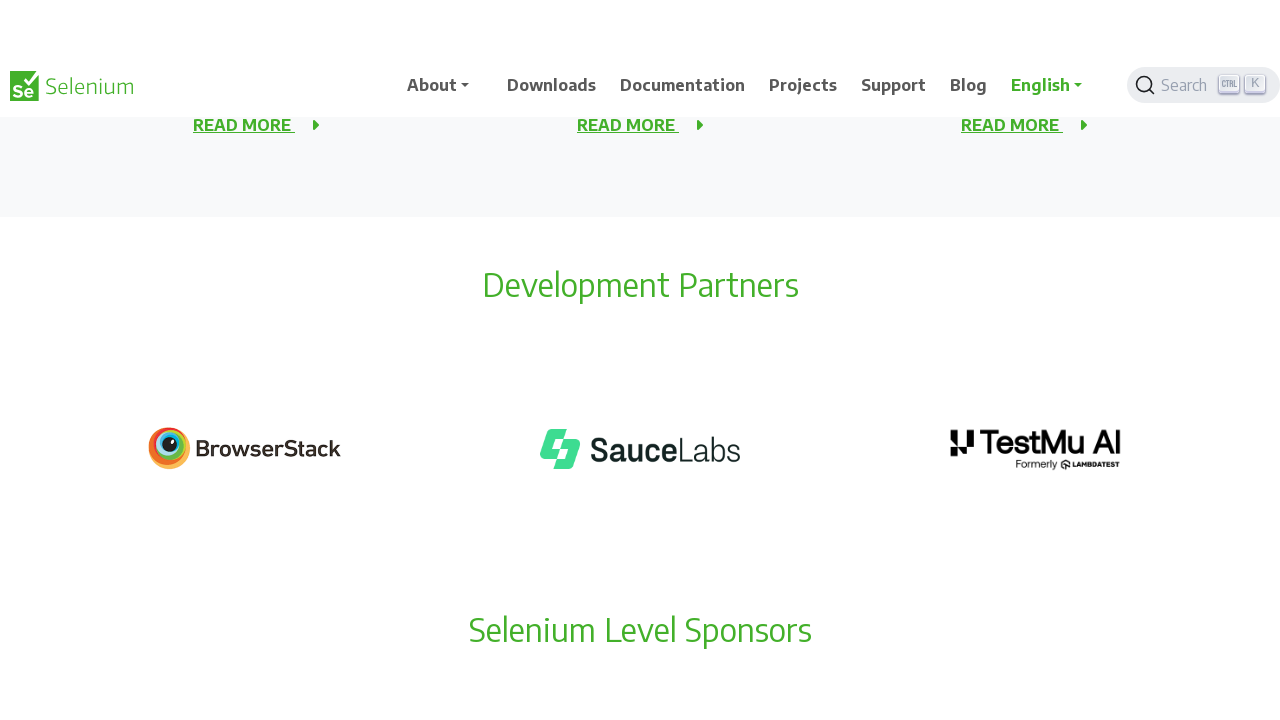

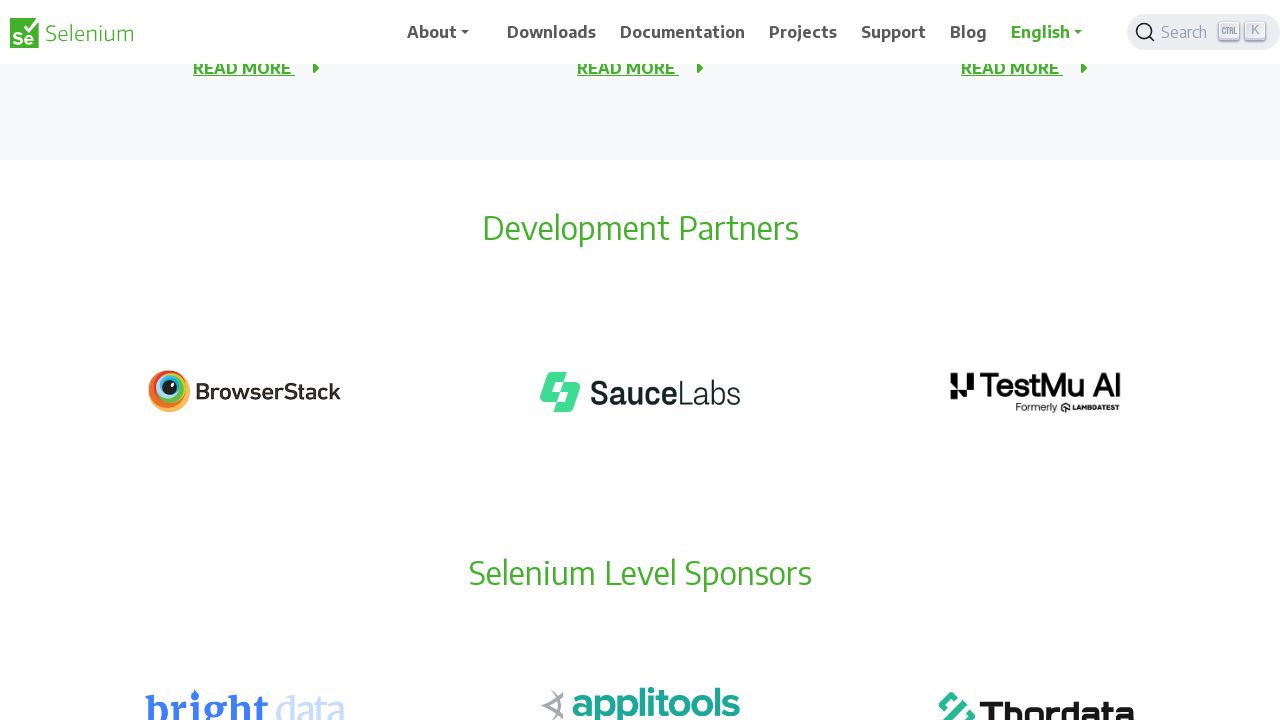